Navigates to an automation practice page and scrolls to the bottom of the page

Starting URL: https://rahulshettyacademy.com/AutomationPractice/

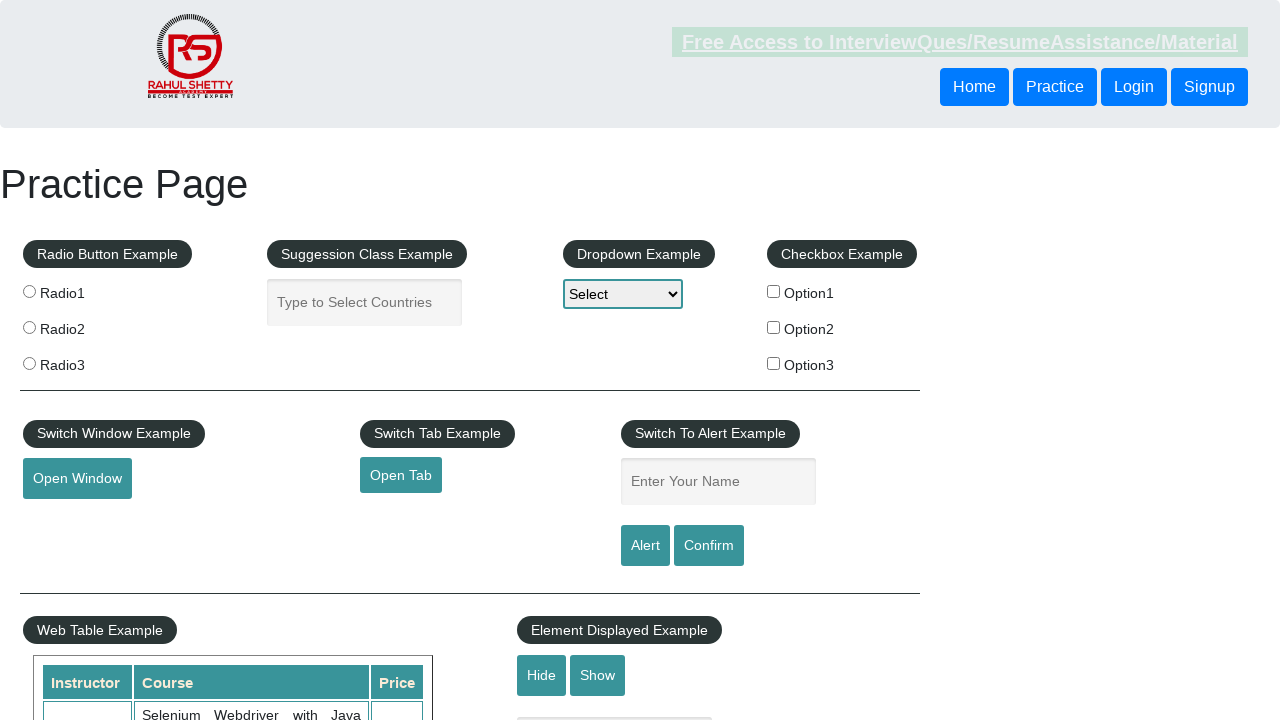

Scrolled to the bottom of the page
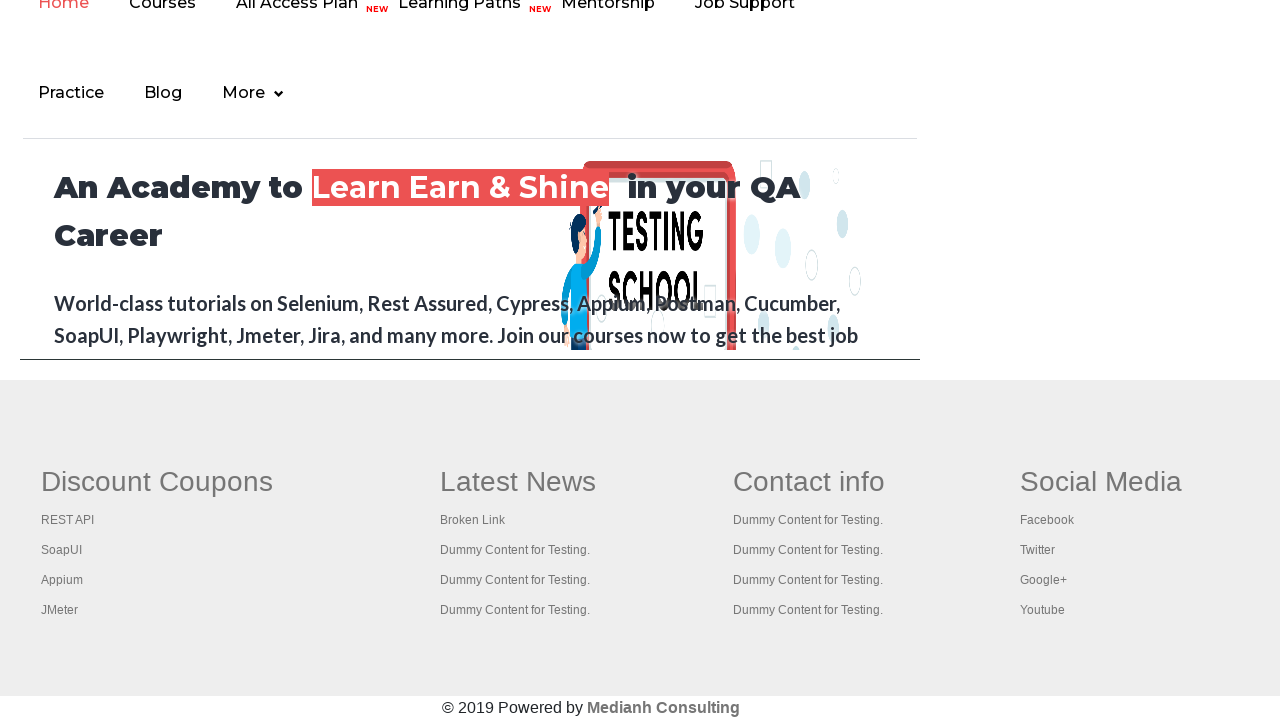

Waited 2 seconds for content to load after scrolling
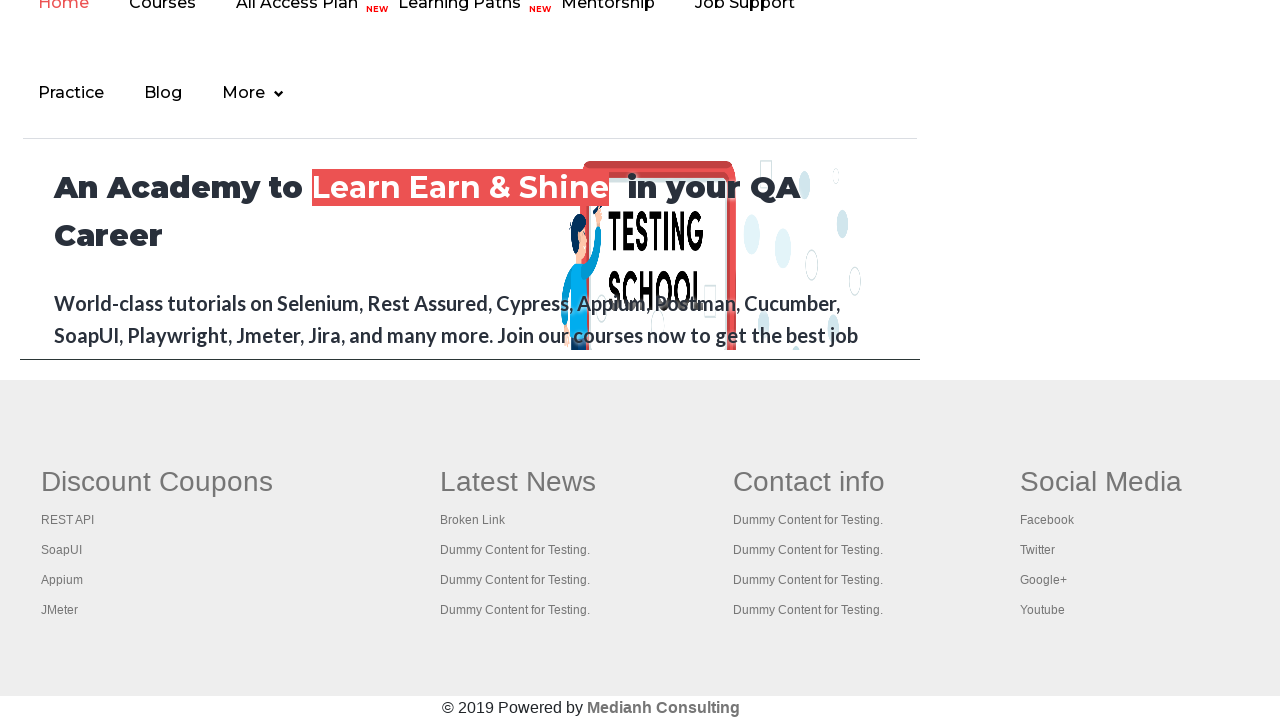

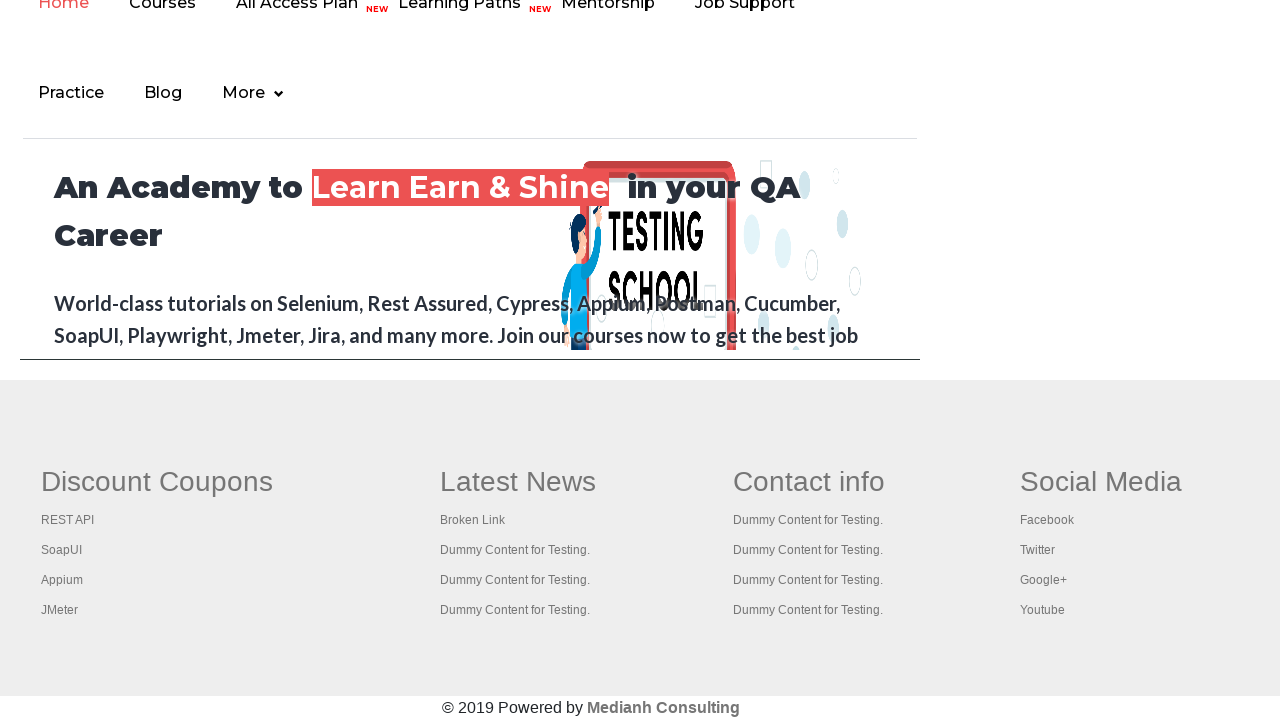